Tests date picker functionality by selecting a specific date (June 15, 2027) and verifying the selected values are correctly displayed in the input fields

Starting URL: https://rahulshettyacademy.com/seleniumPractise/#/offers

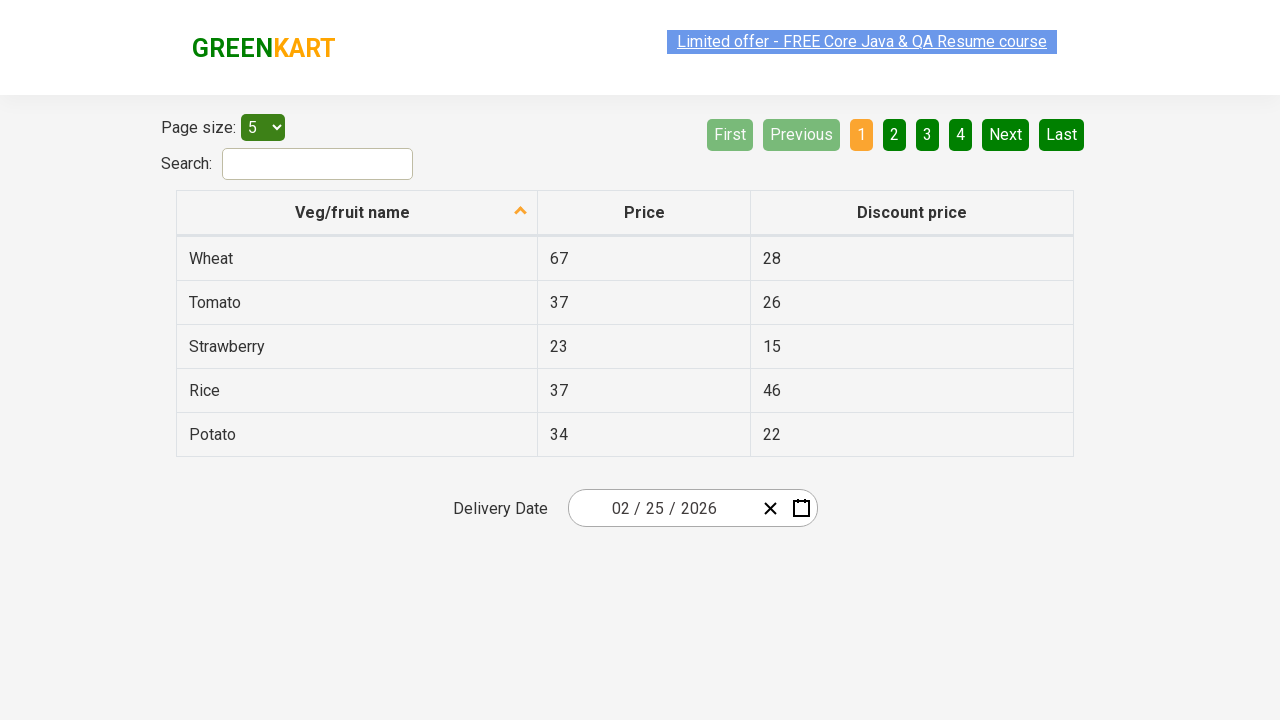

Opened date picker by clicking input group at (662, 508) on .react-date-picker__inputGroup
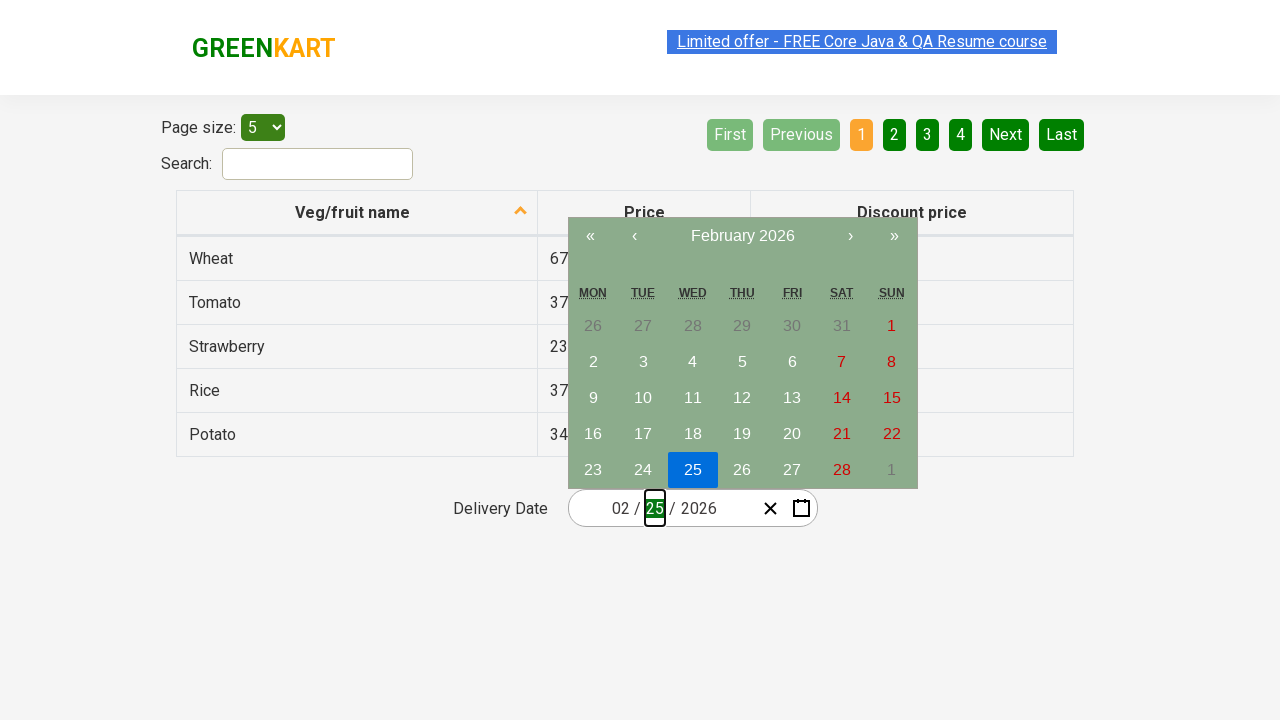

Clicked navigation label to navigate to higher view (first time) at (742, 236) on .react-calendar__navigation__label
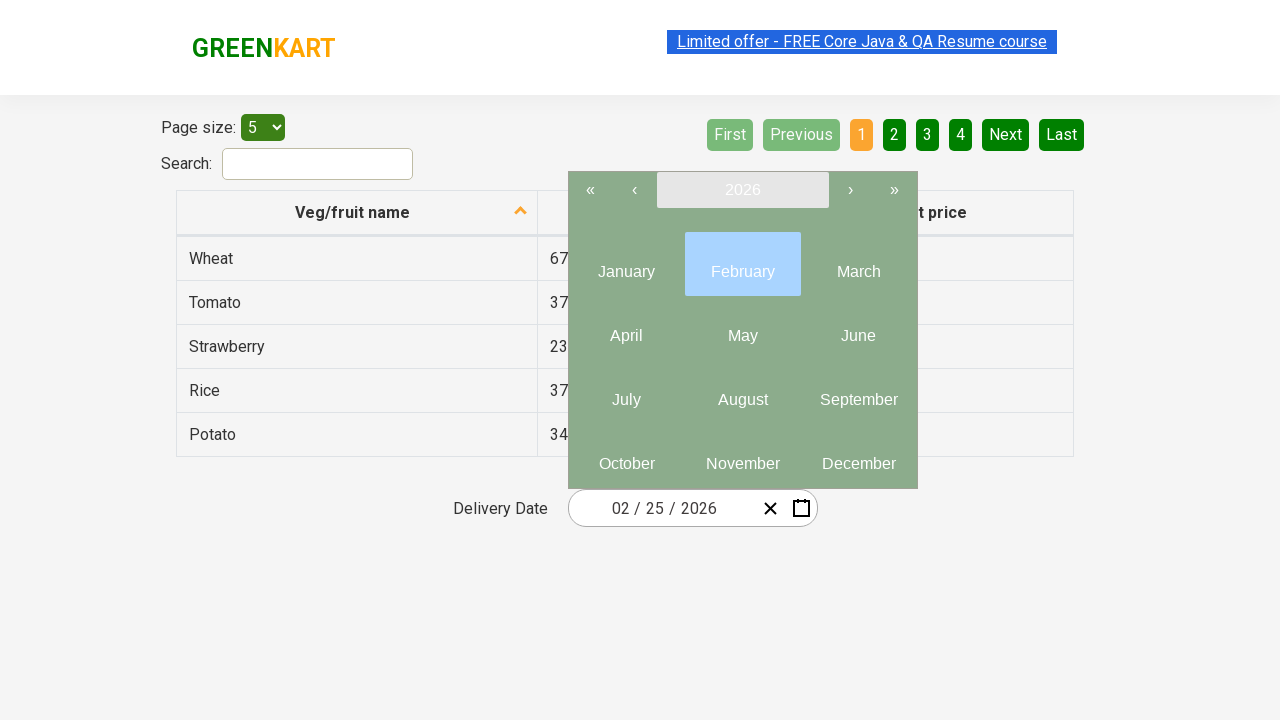

Clicked navigation label to navigate to year view (second time) at (742, 190) on .react-calendar__navigation__label
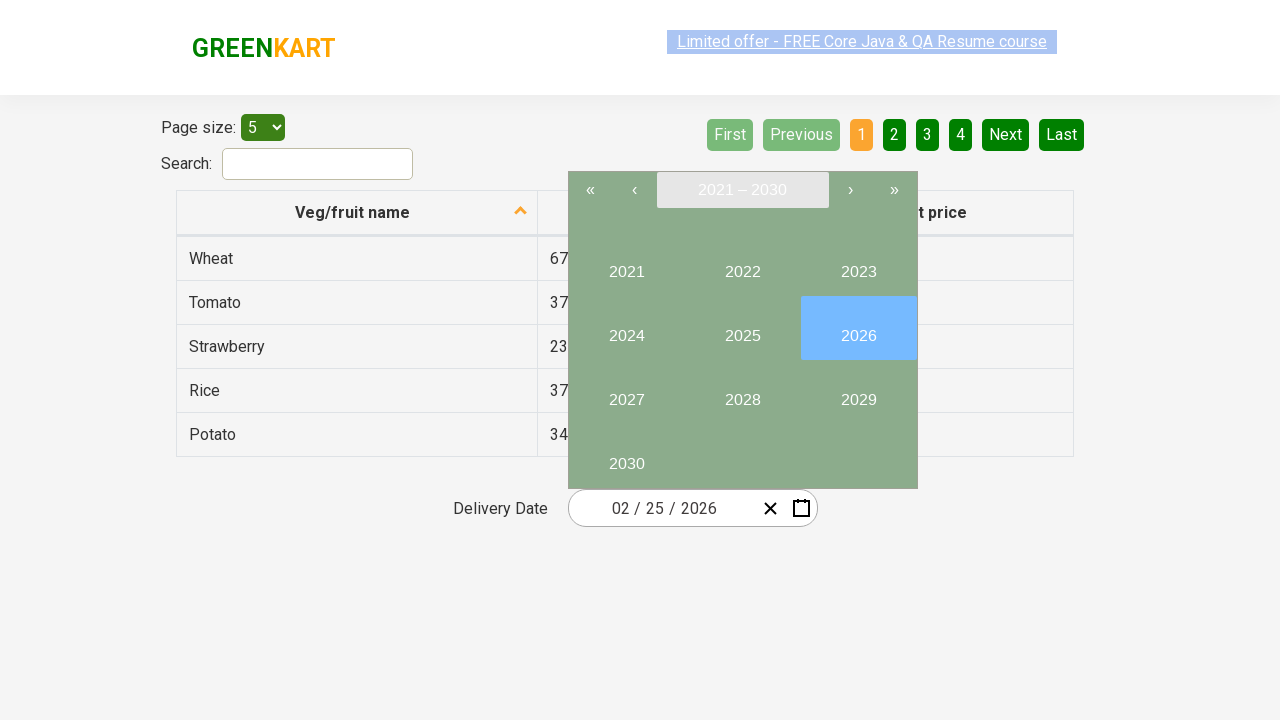

Selected year 2027 from year picker at (626, 392) on button:has-text('2027')
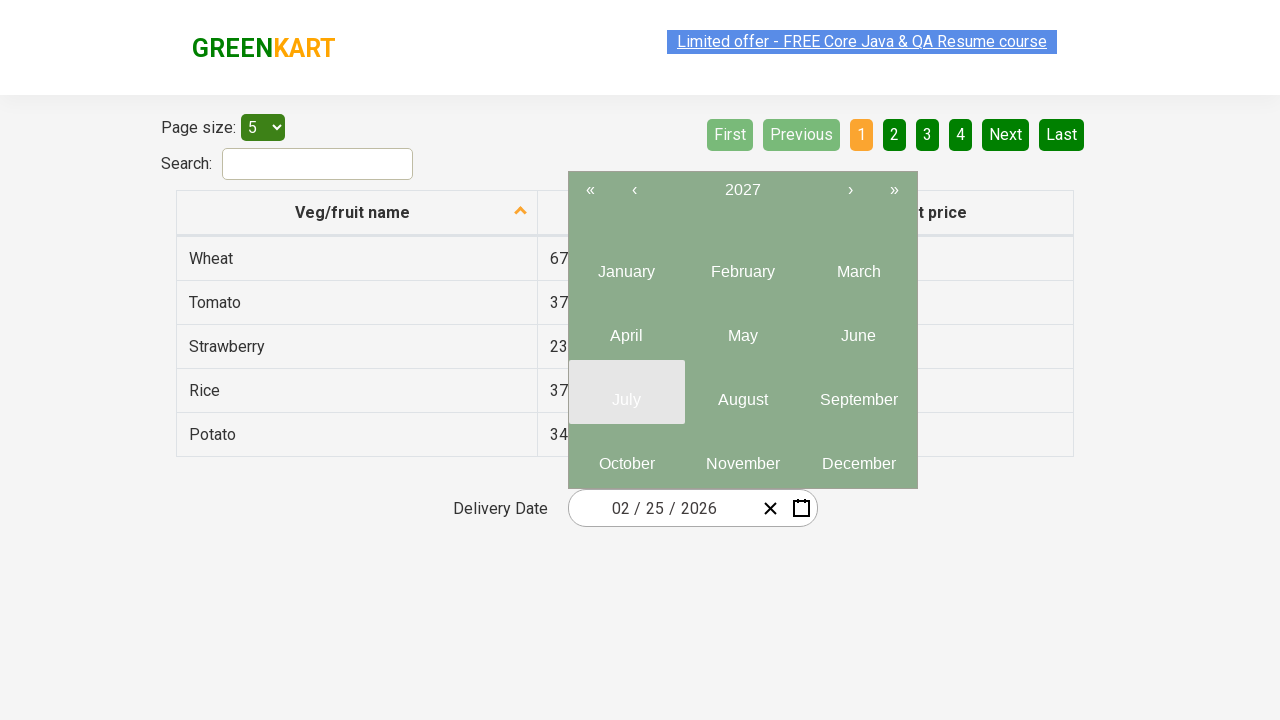

Selected June (month 6) from month picker at (858, 328) on .react-calendar__year-view__months__month >> nth=5
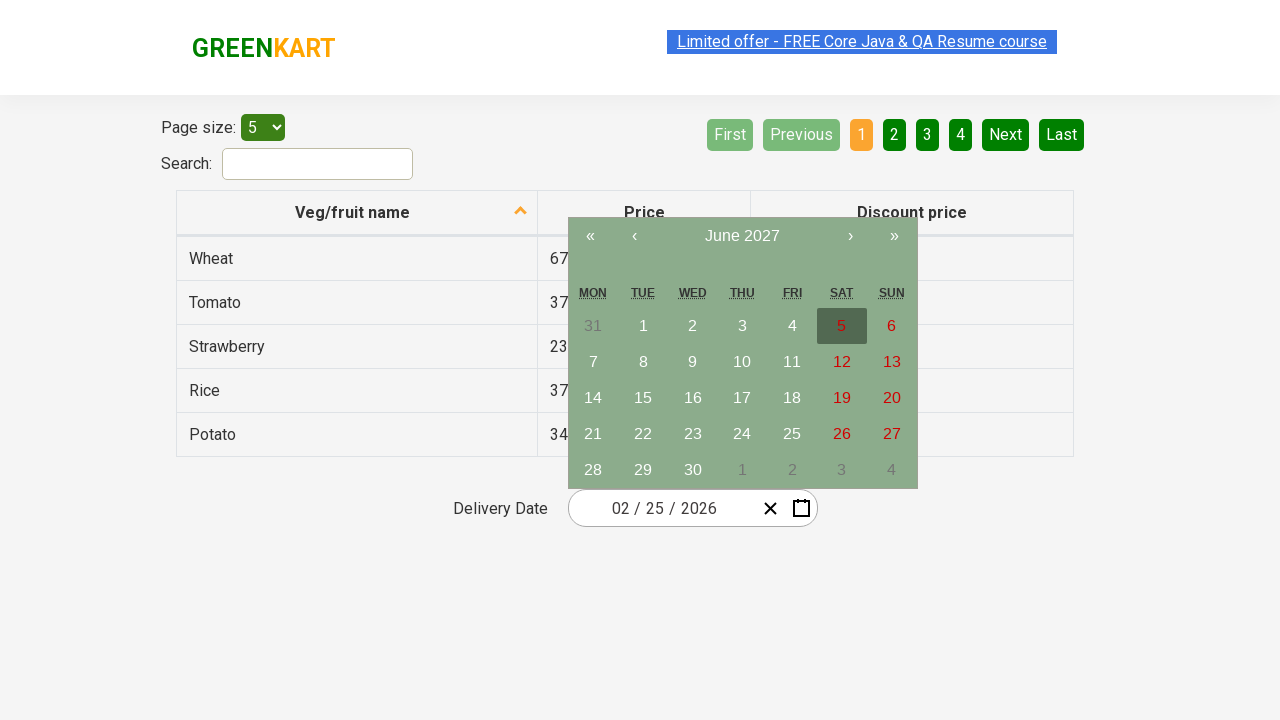

Selected day 15 from calendar at (643, 398) on abbr:has-text('15')
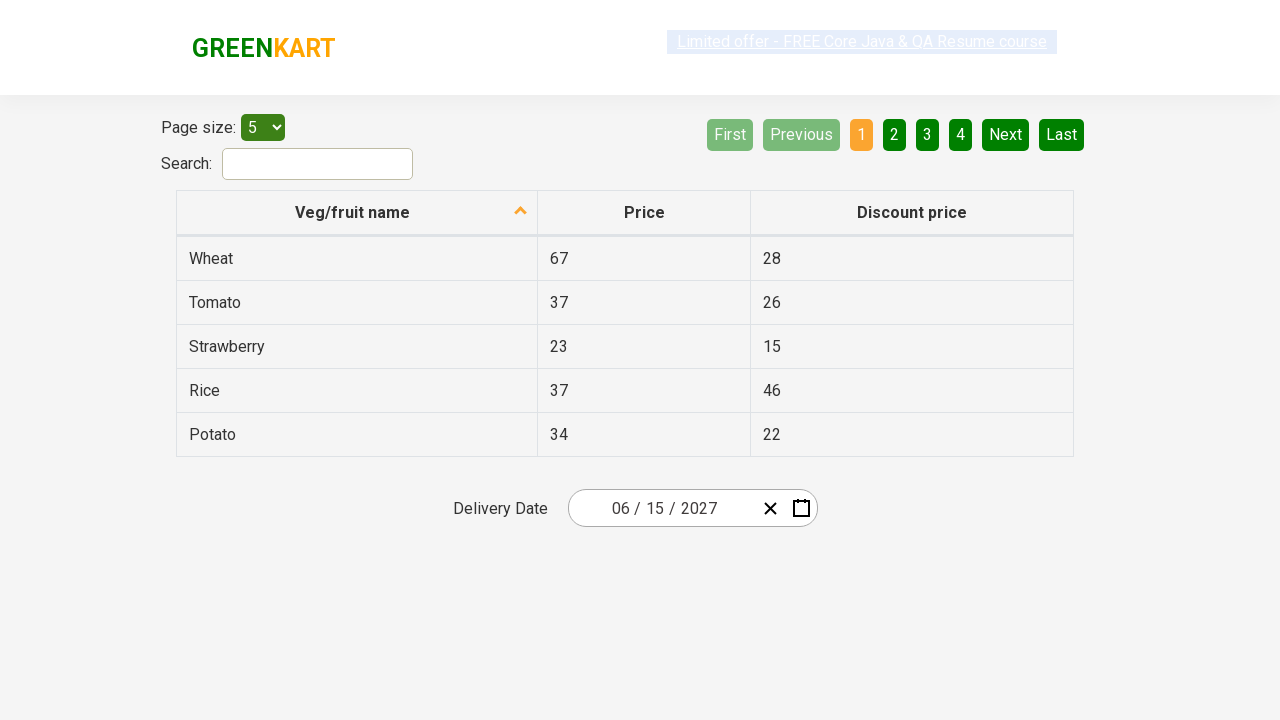

Verified month input contains '6'
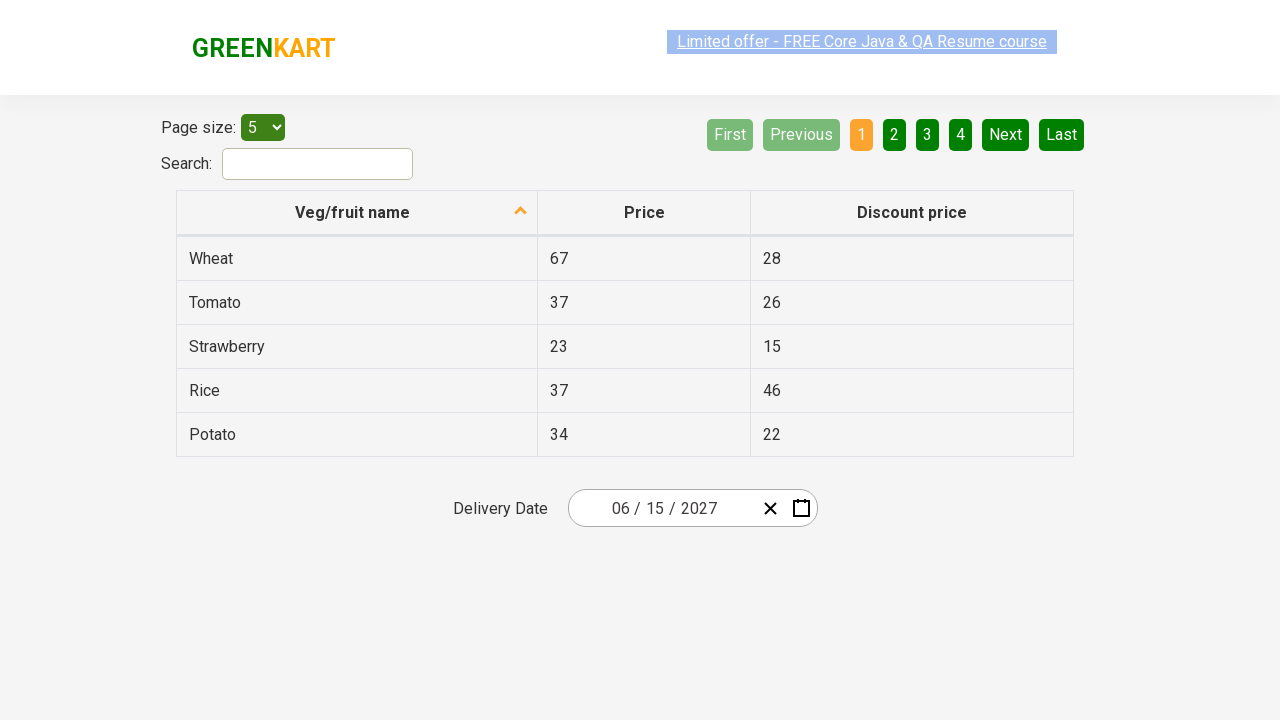

Verified day input contains '15'
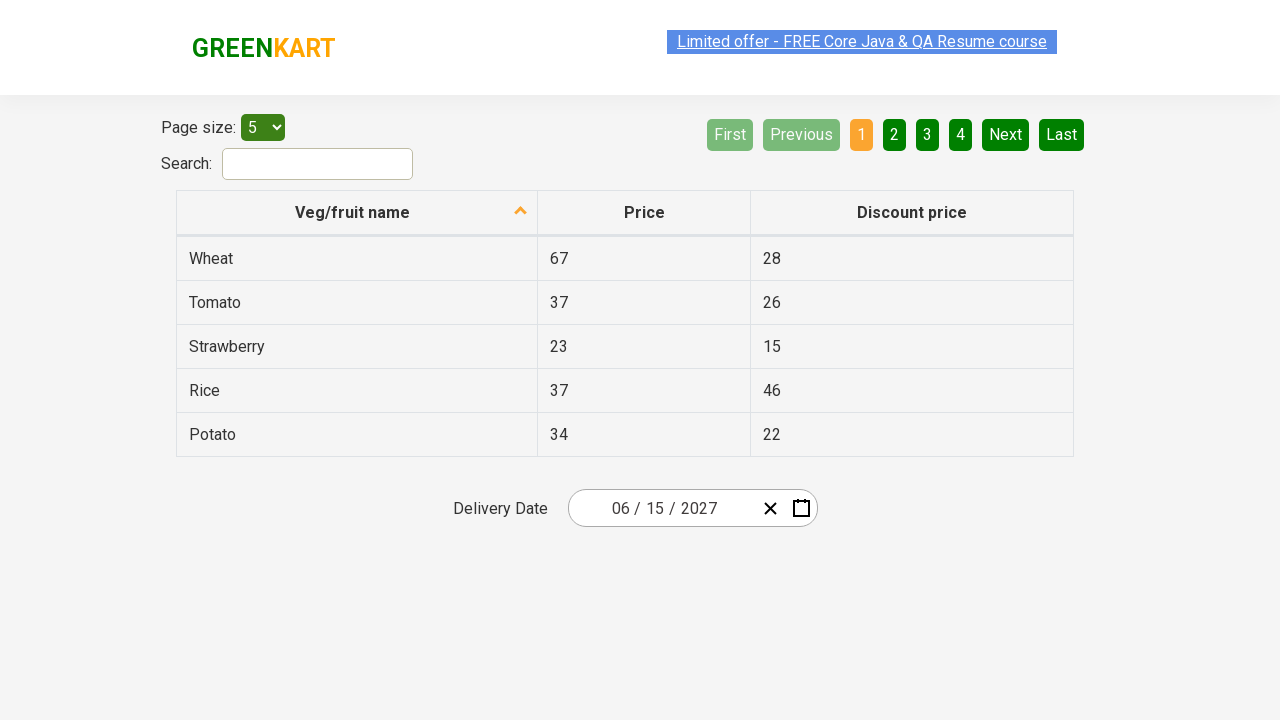

Verified year input contains '2027'
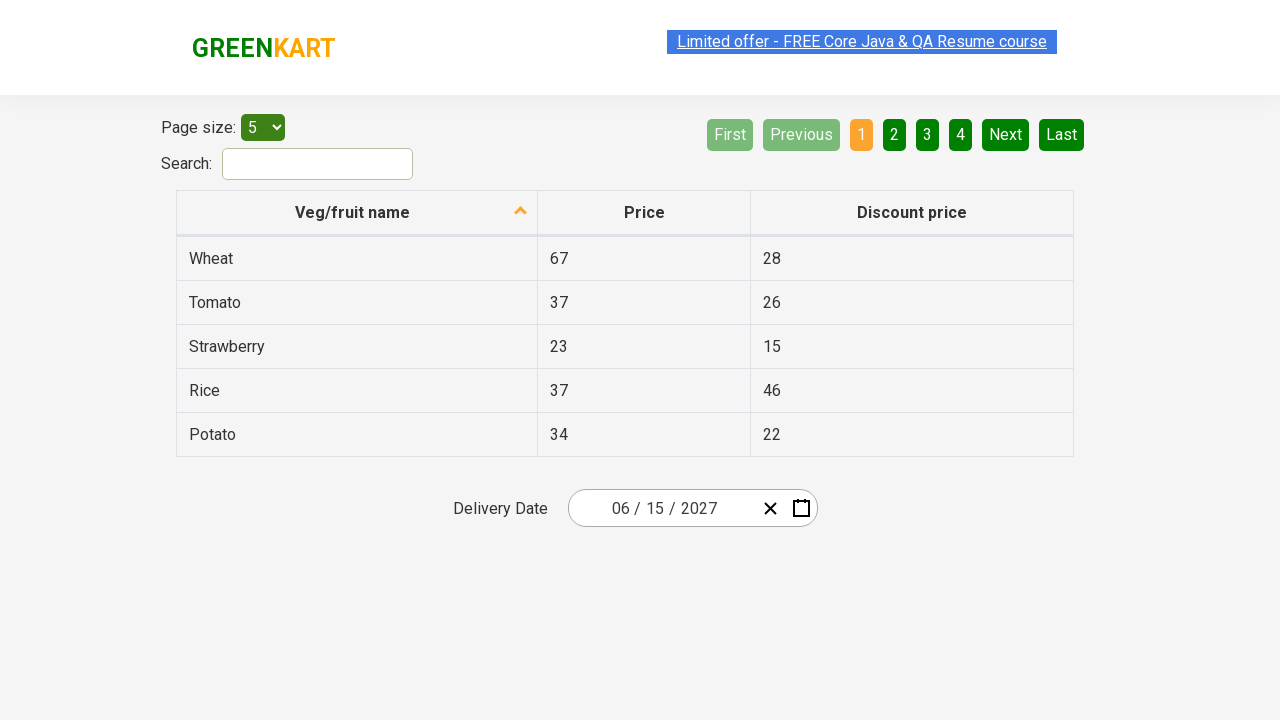

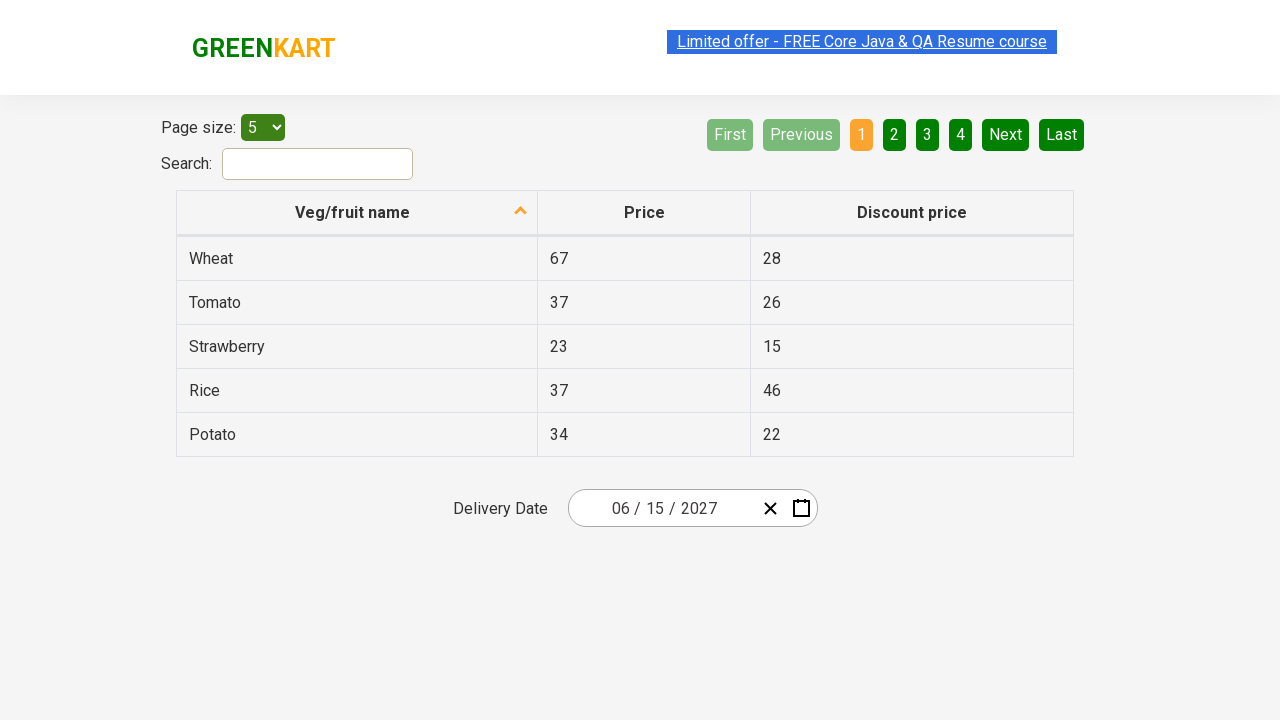